Tests dropdown selection functionality by navigating to a test page and selecting an option from a dropdown field using sendKeys.

Starting URL: http://omayo.blogspot.com/

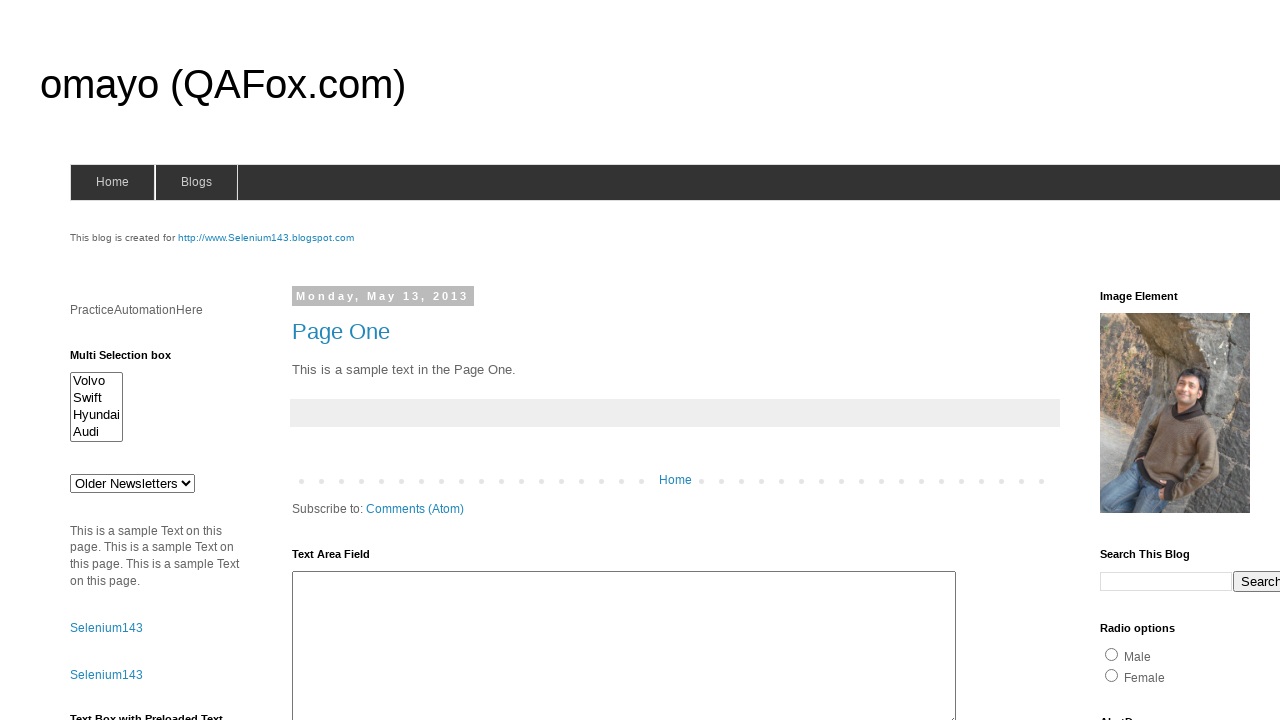

Selected 'doc 3' option from dropdown field #drop1 on #drop1
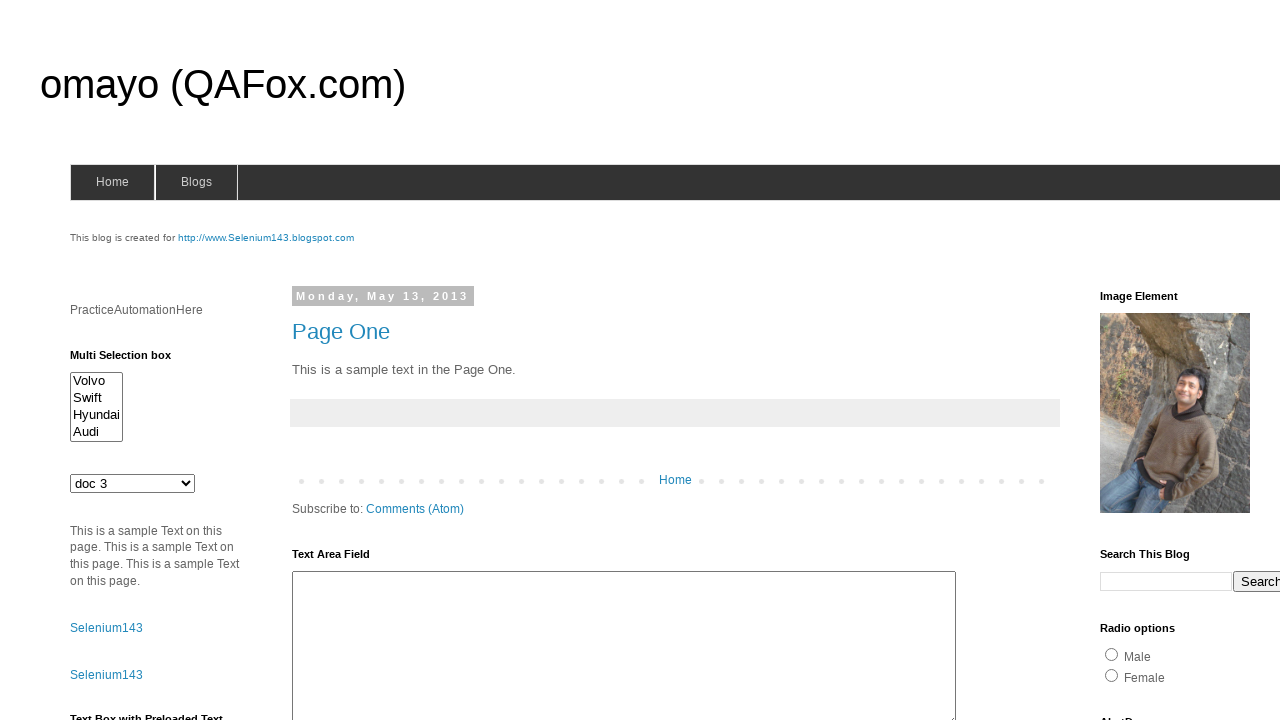

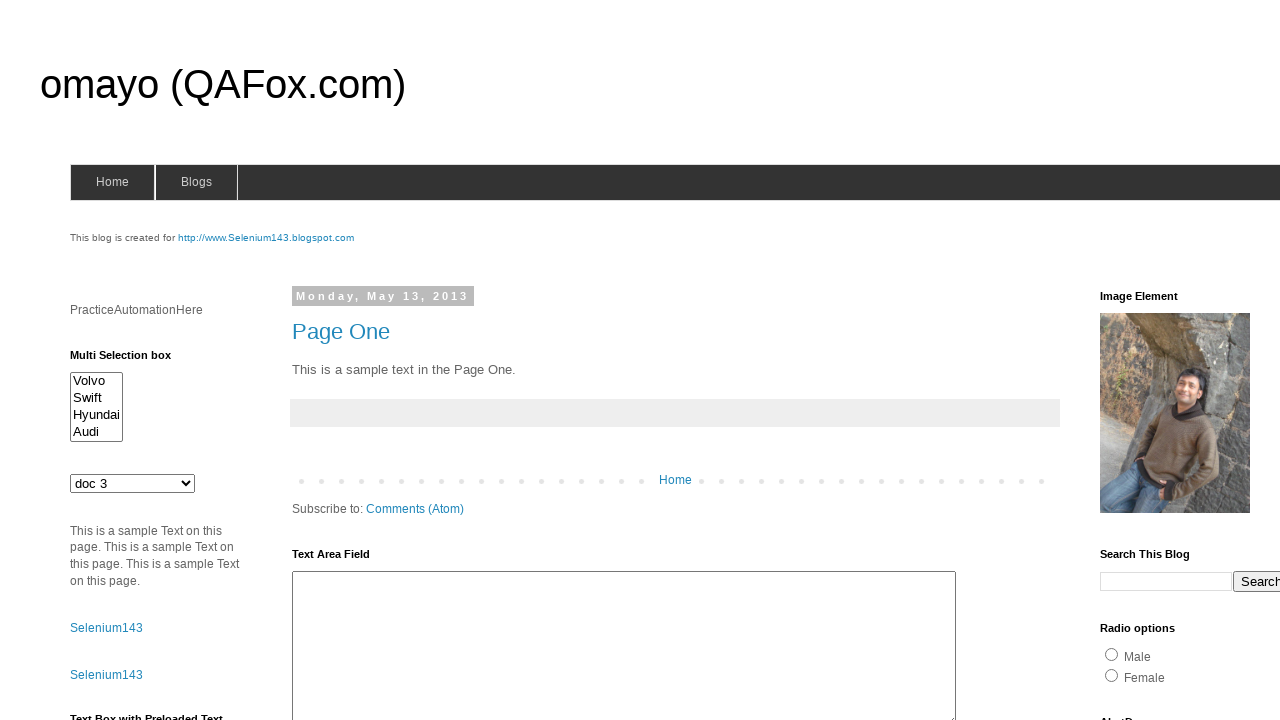